Navigates to the Pro Kabaddi League standings page and verifies that the standings table with team data, matches played, and matches won columns is loaded and displayed.

Starting URL: https://www.prokabaddi.com/standings

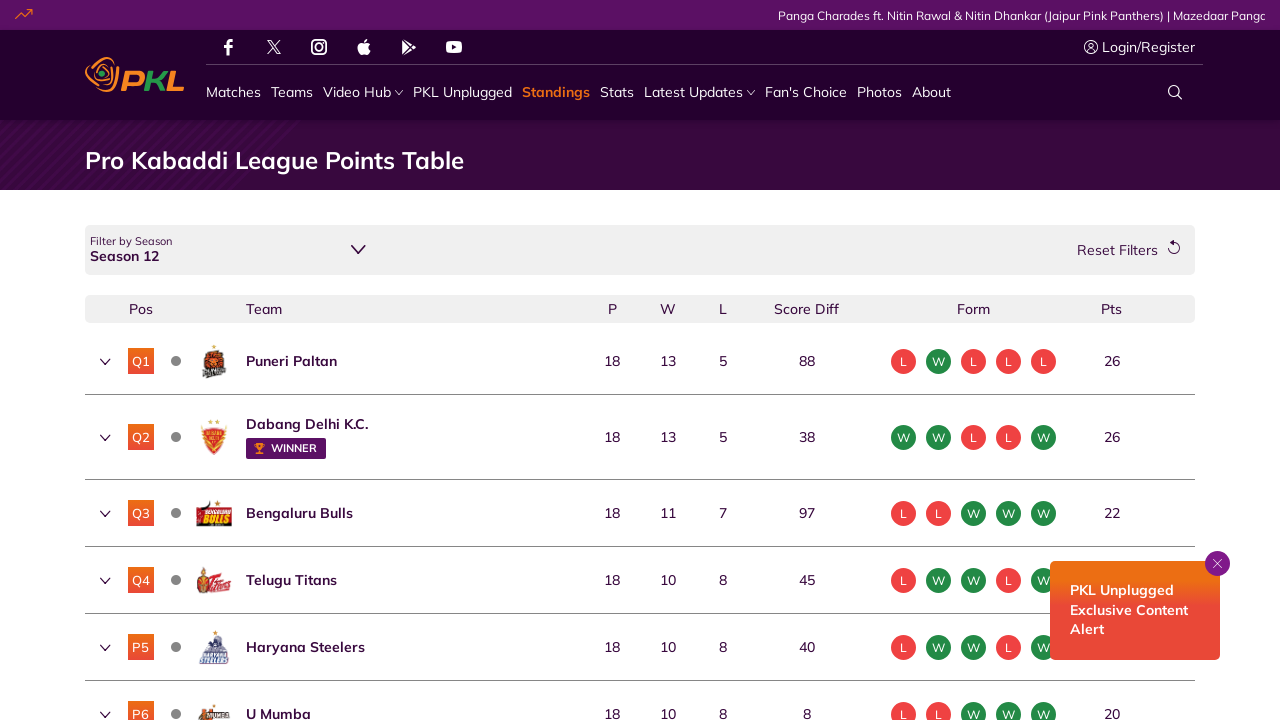

Waited for standings table with team data to load
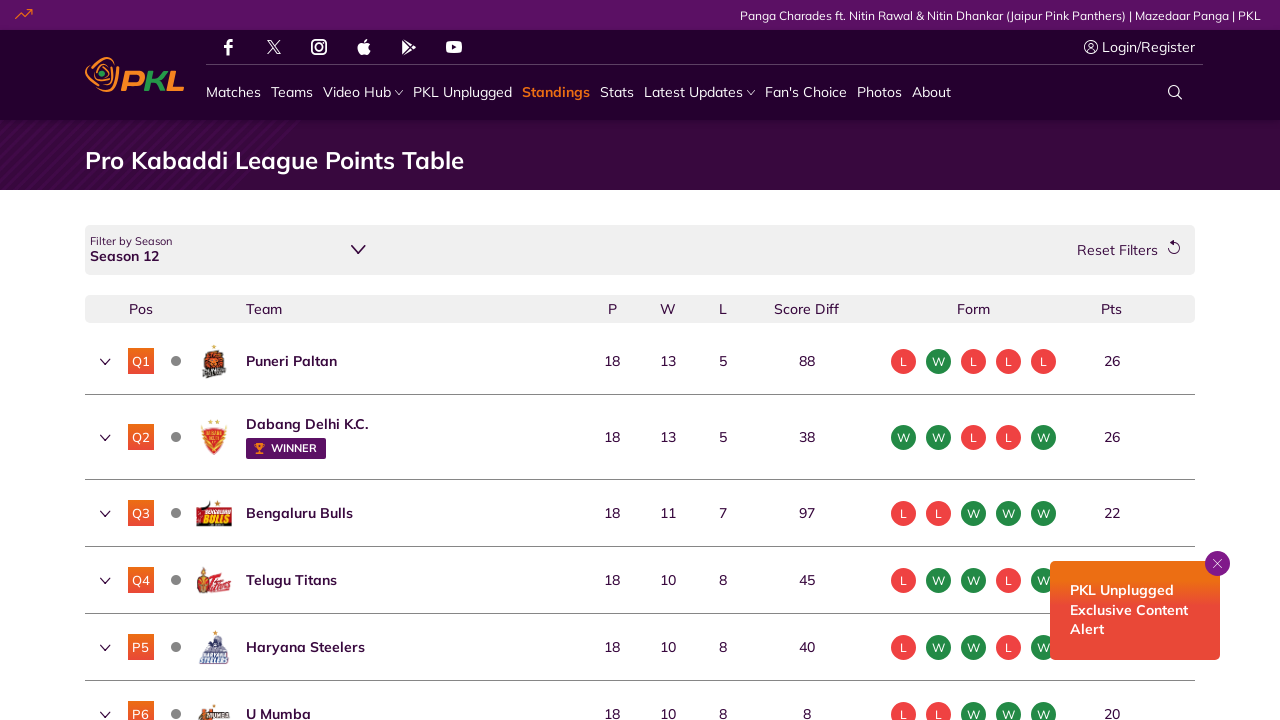

Verified matches played column is visible
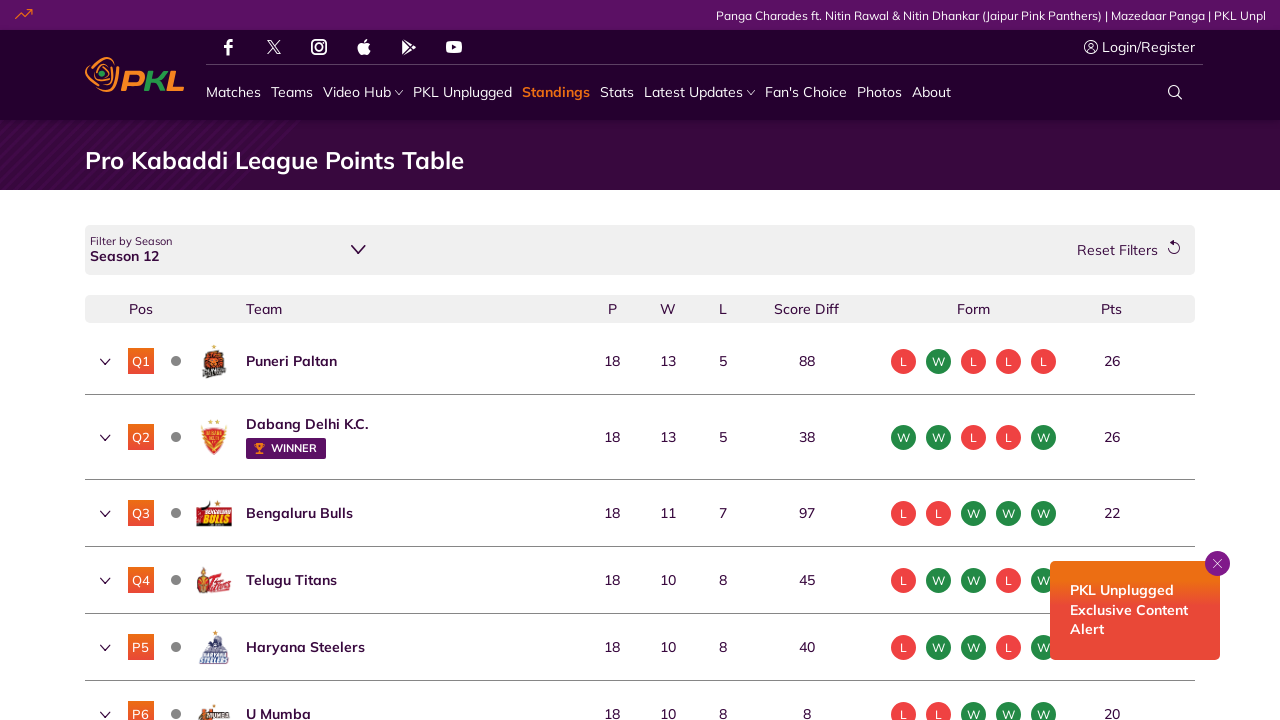

Verified matches won column is visible
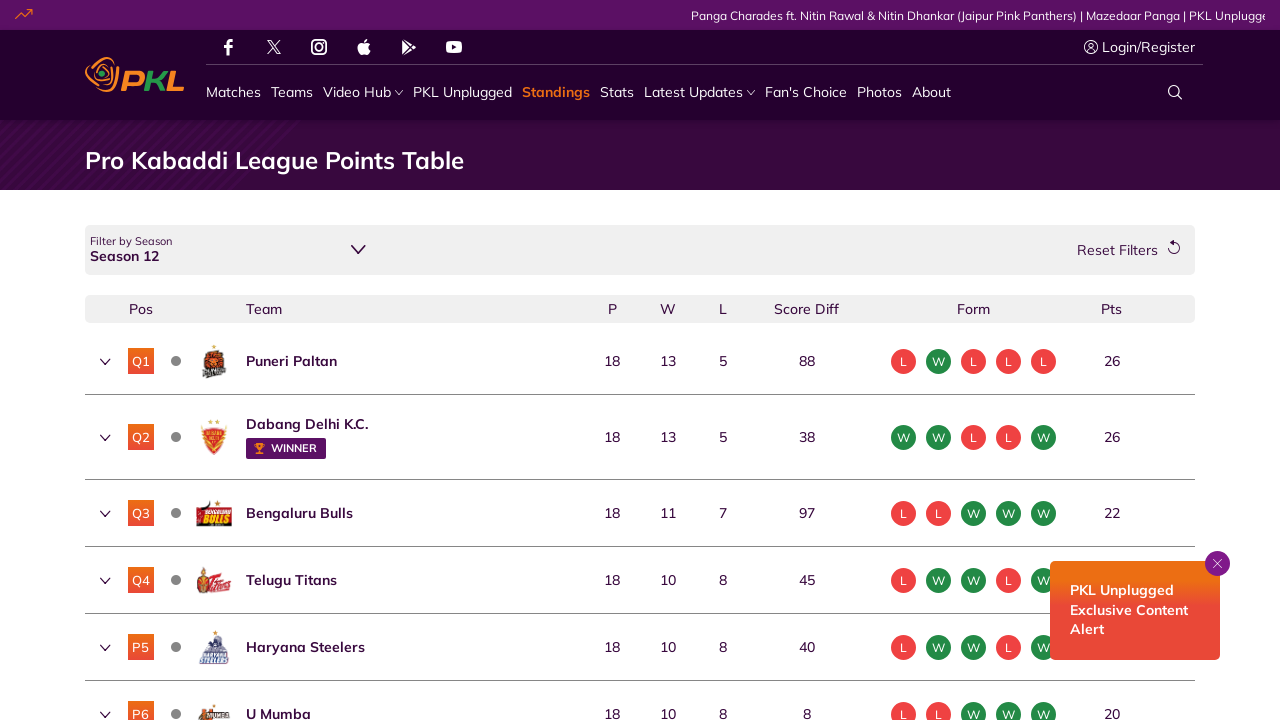

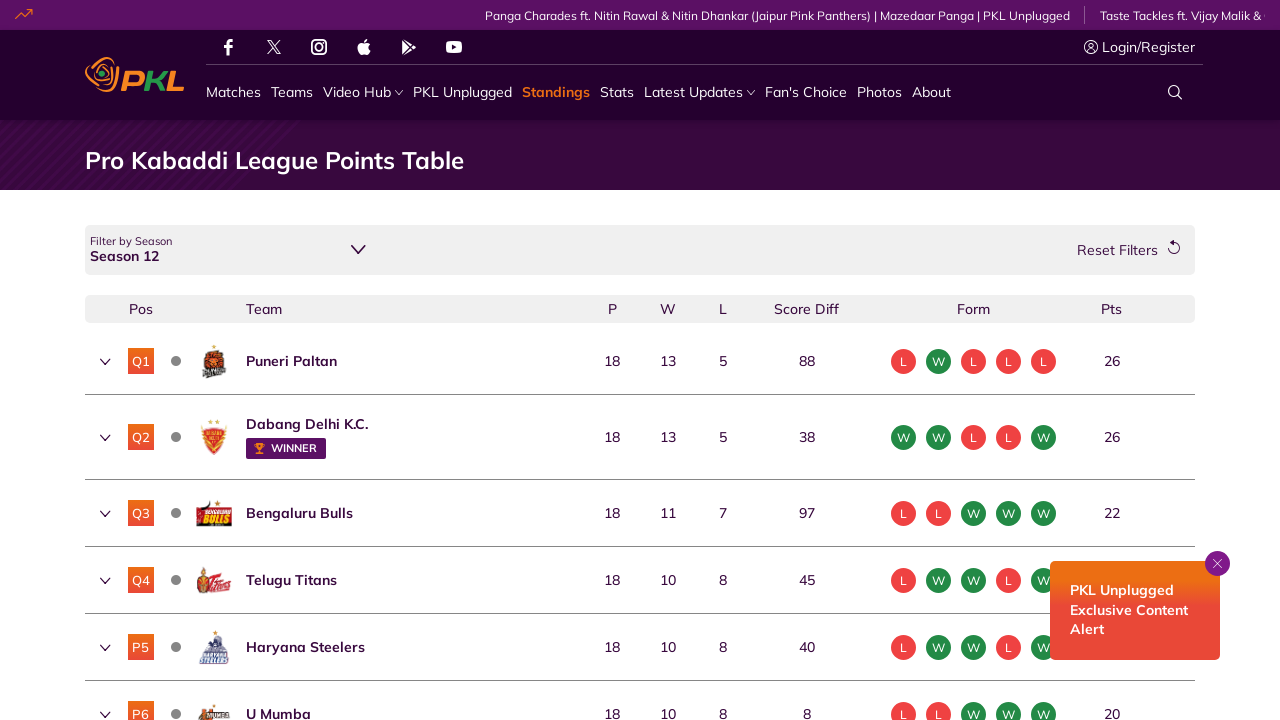